Opens a new tab by clicking the "New Tab" button and reads the header content from the newly opened tab

Starting URL: https://www.tutorialspoint.com/selenium/practice/browser-windows.php

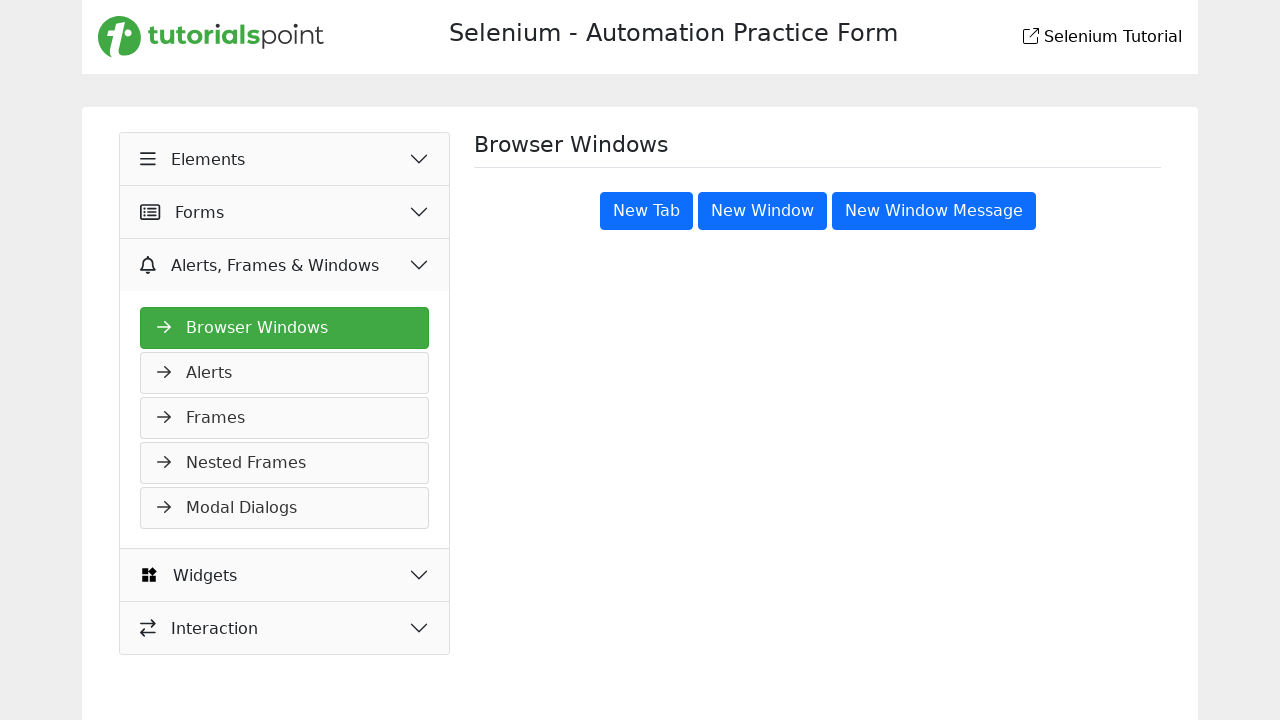

Clicked 'New Tab' button to open a new tab at (646, 211) on internal:role=button[name="New Tab"i]
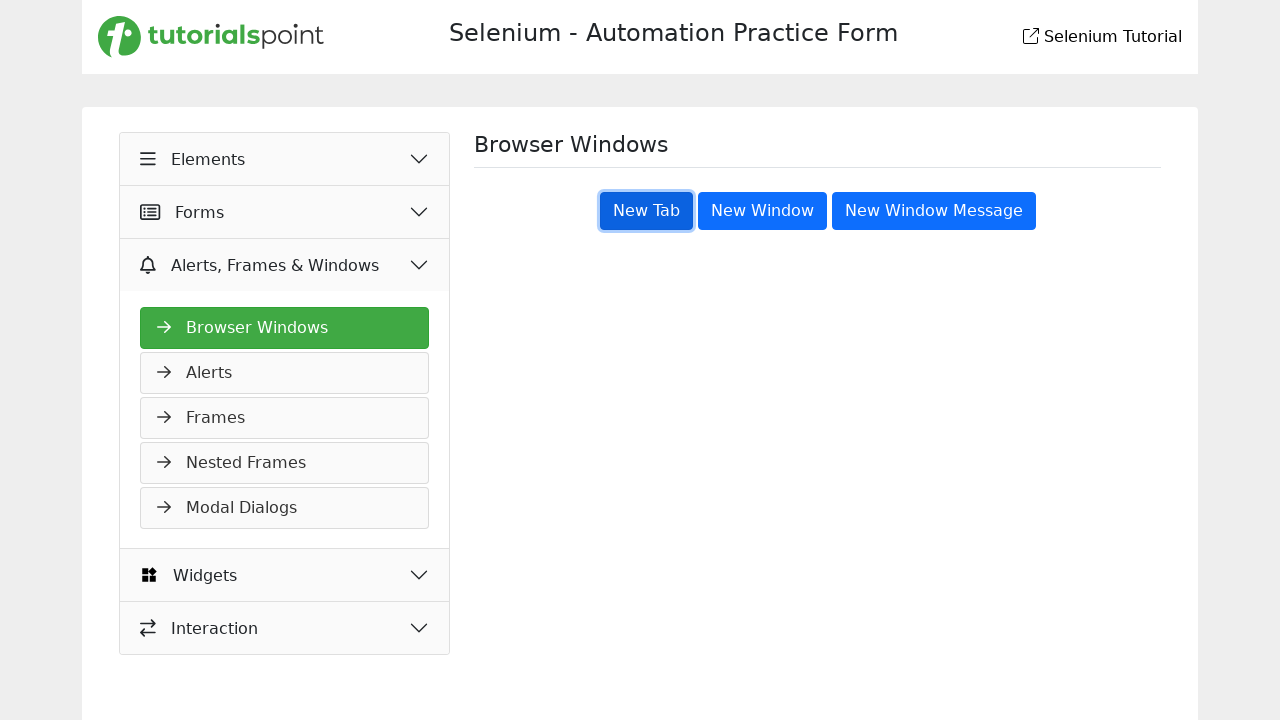

New tab opened and captured
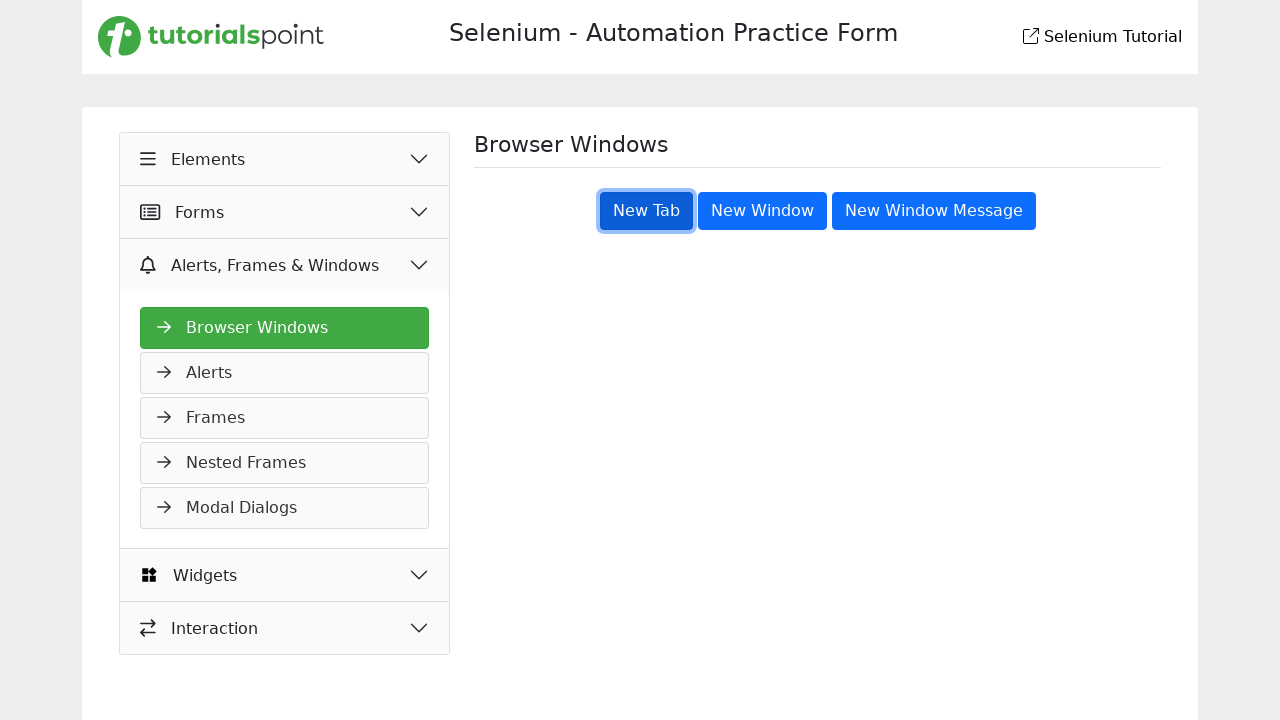

New tab finished loading
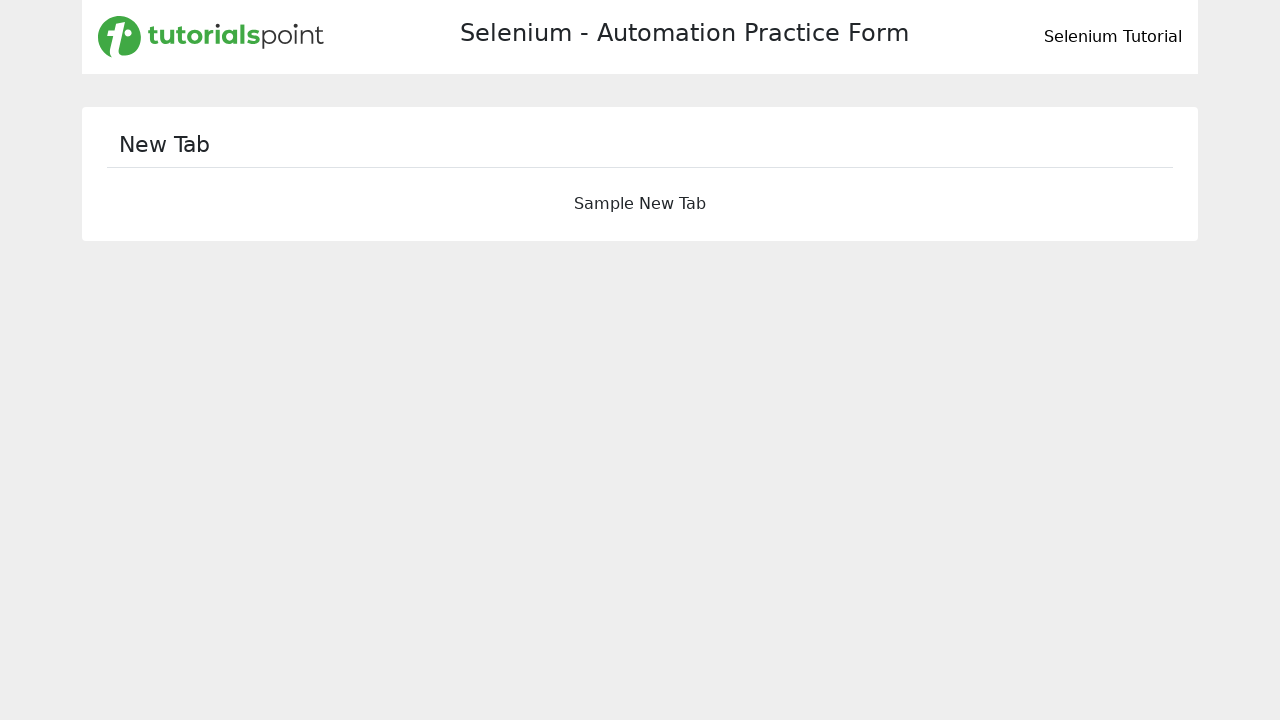

Read header content from new tab: 'Selenium - Automation Practice Form'
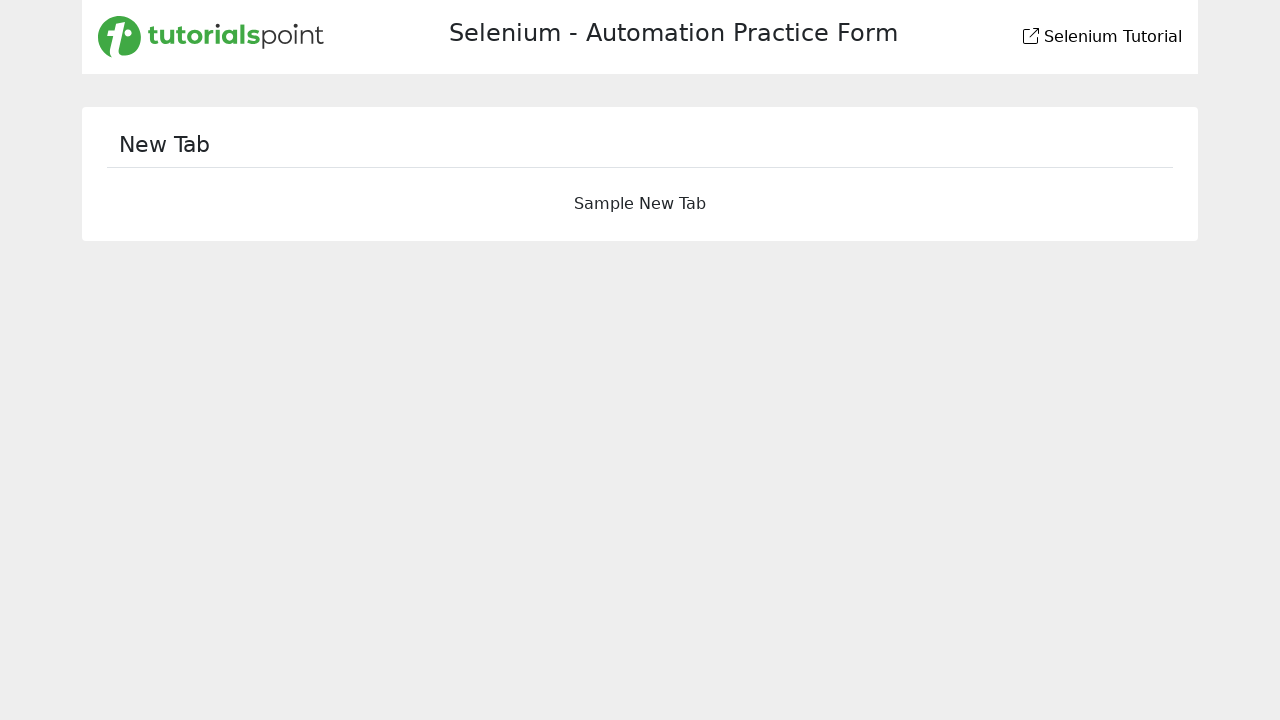

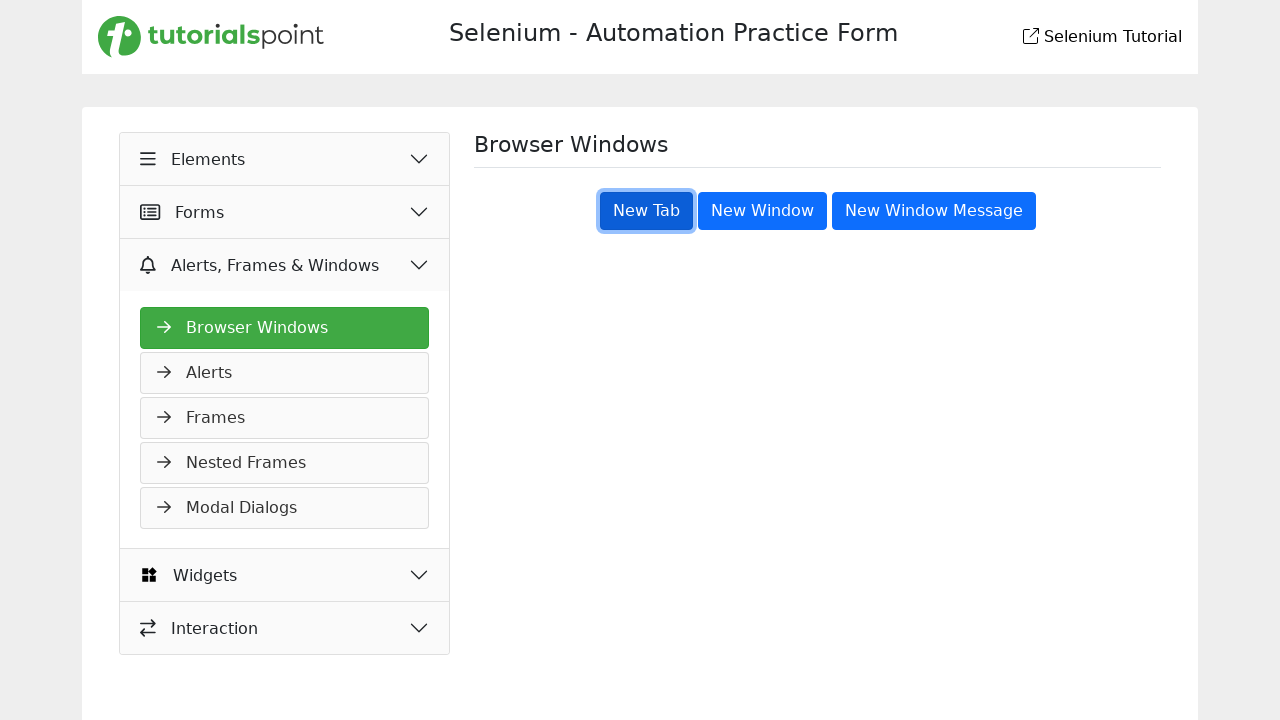